Tests checkbox functionality by randomly selecting and deselecting checkboxes, with special handling for Friday checkboxes

Starting URL: http://samples.gwtproject.org/samples/Showcase/Showcase.html#!CwCheckBox

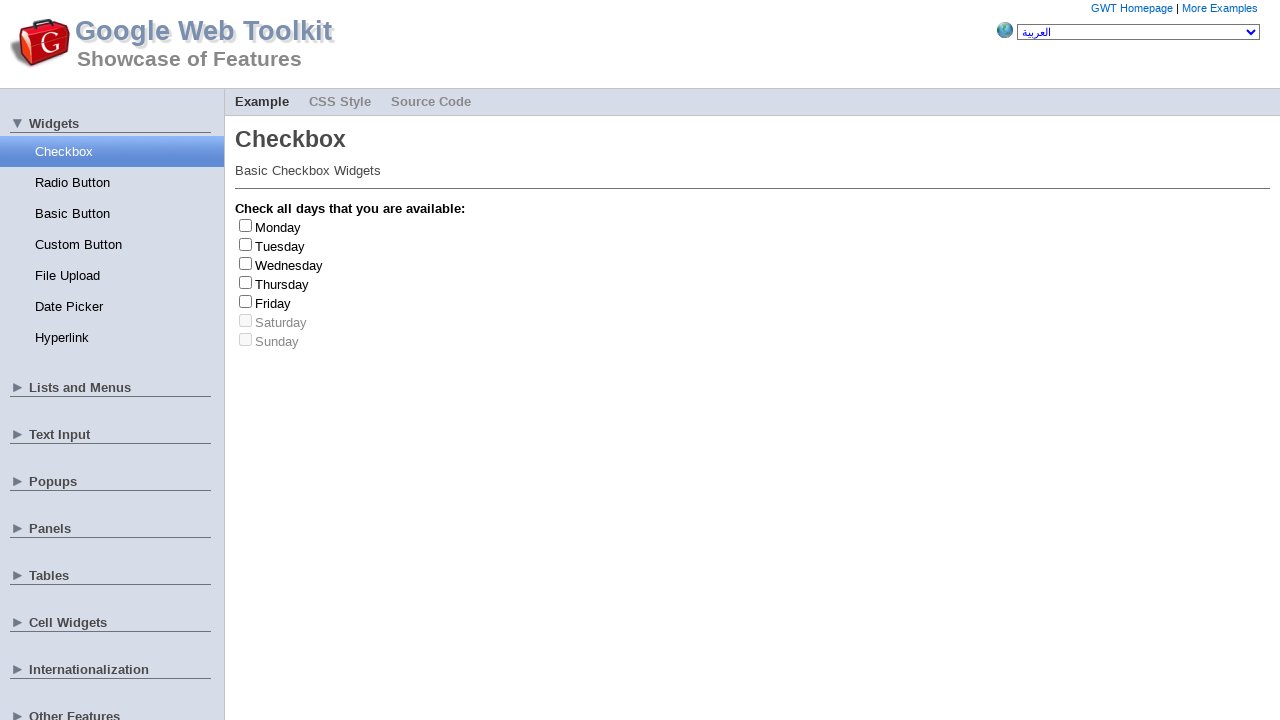

Located all checkbox labels on the page
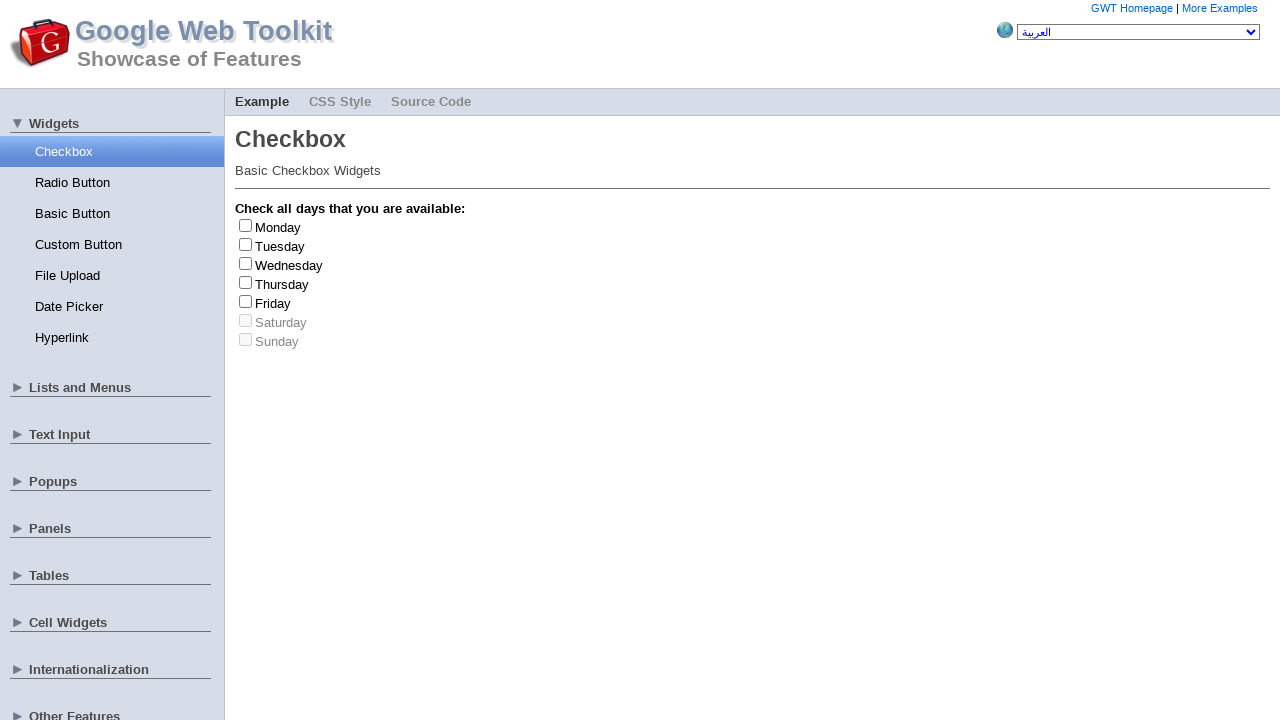

Selected random checkbox at index 5
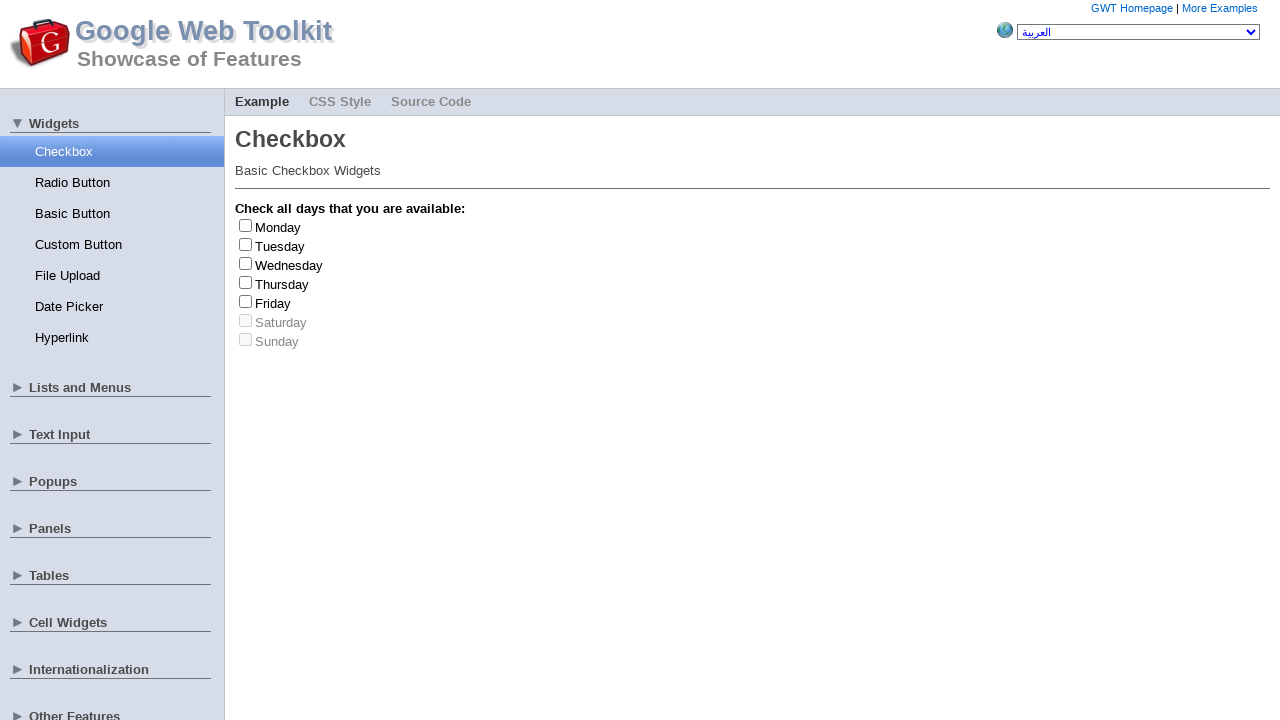

Selected random checkbox at index 5
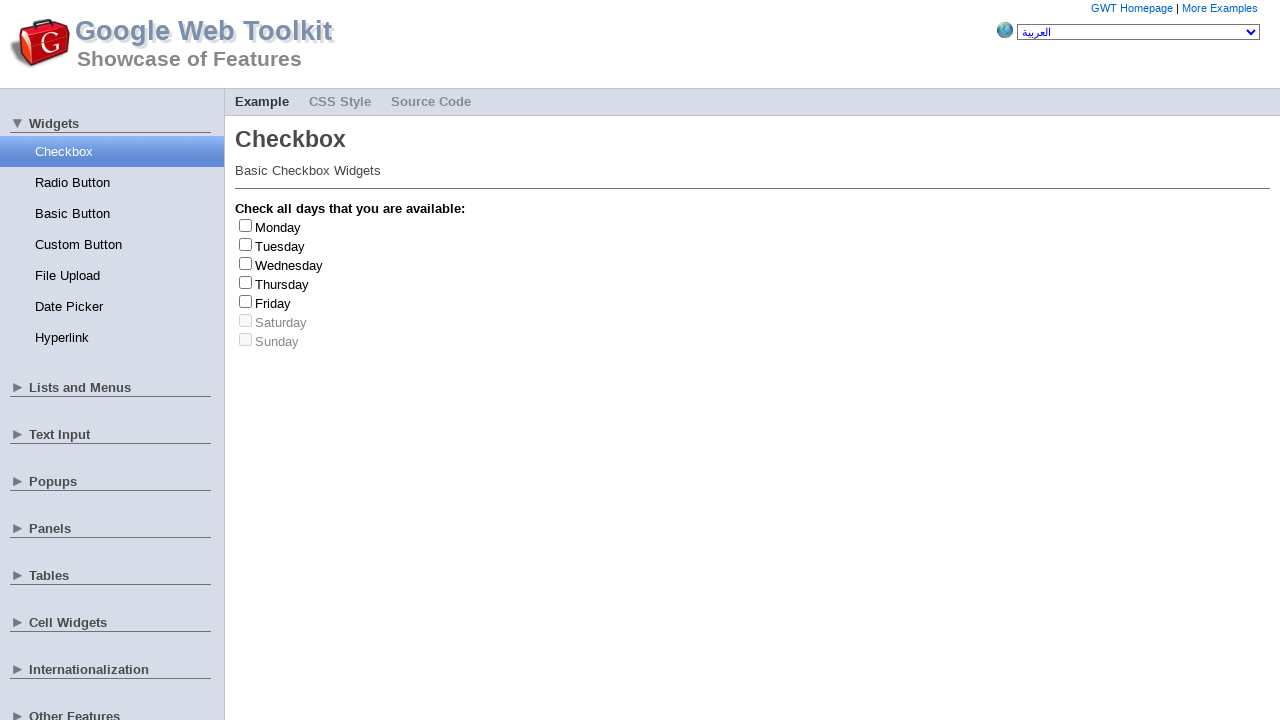

Selected random checkbox at index 2
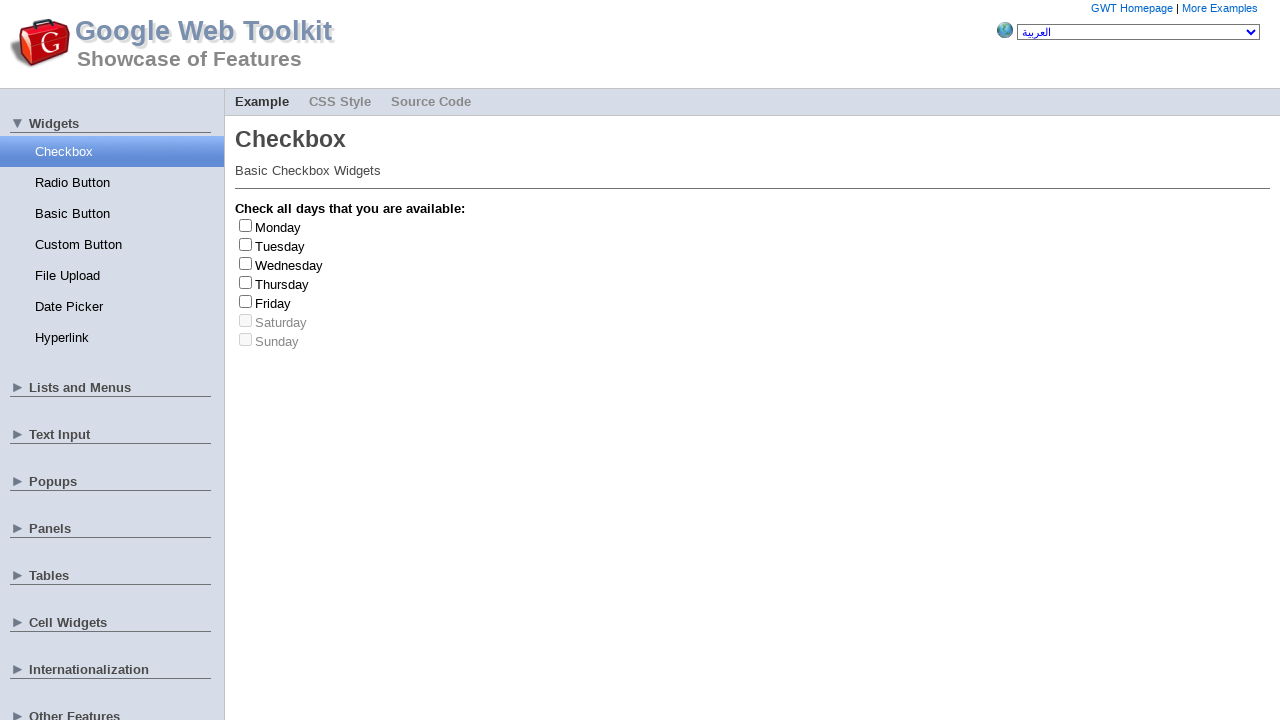

Clicked checkbox to select: Wednesday at (289, 265) on .gwt-CheckBox > label >> nth=2
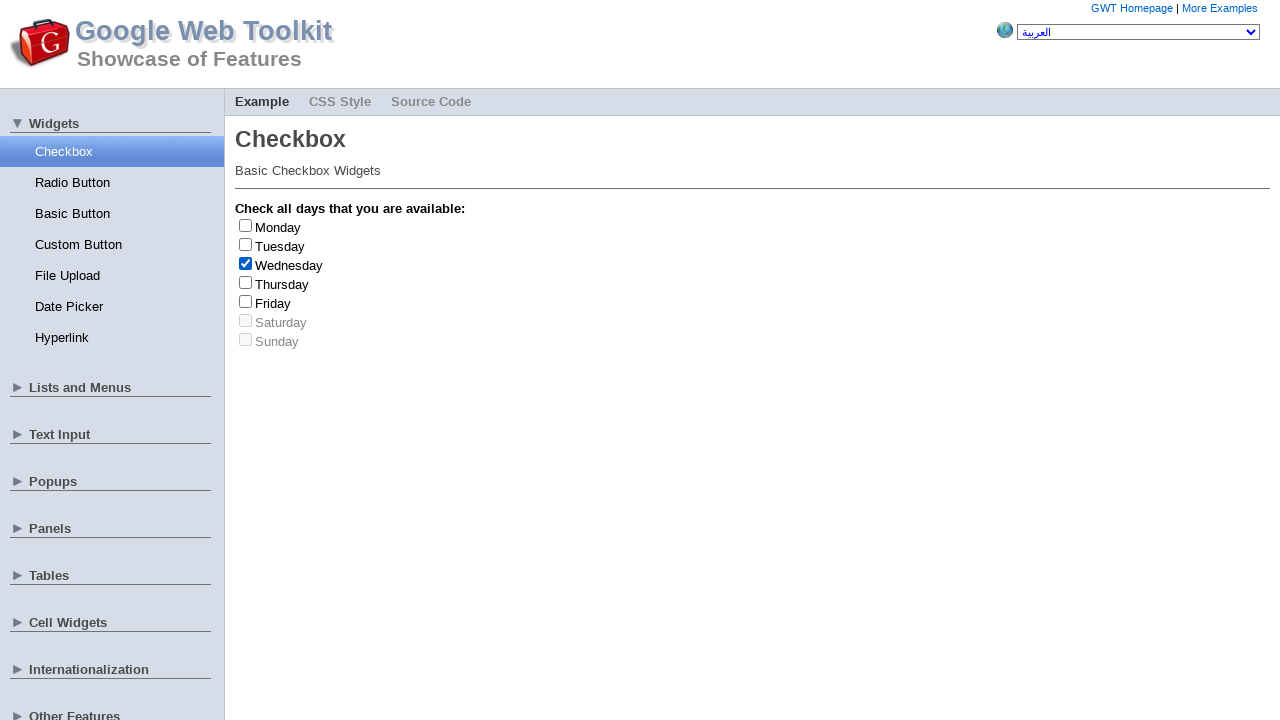

Clicked checkbox to deselect: Wednesday at (289, 265) on .gwt-CheckBox > label >> nth=2
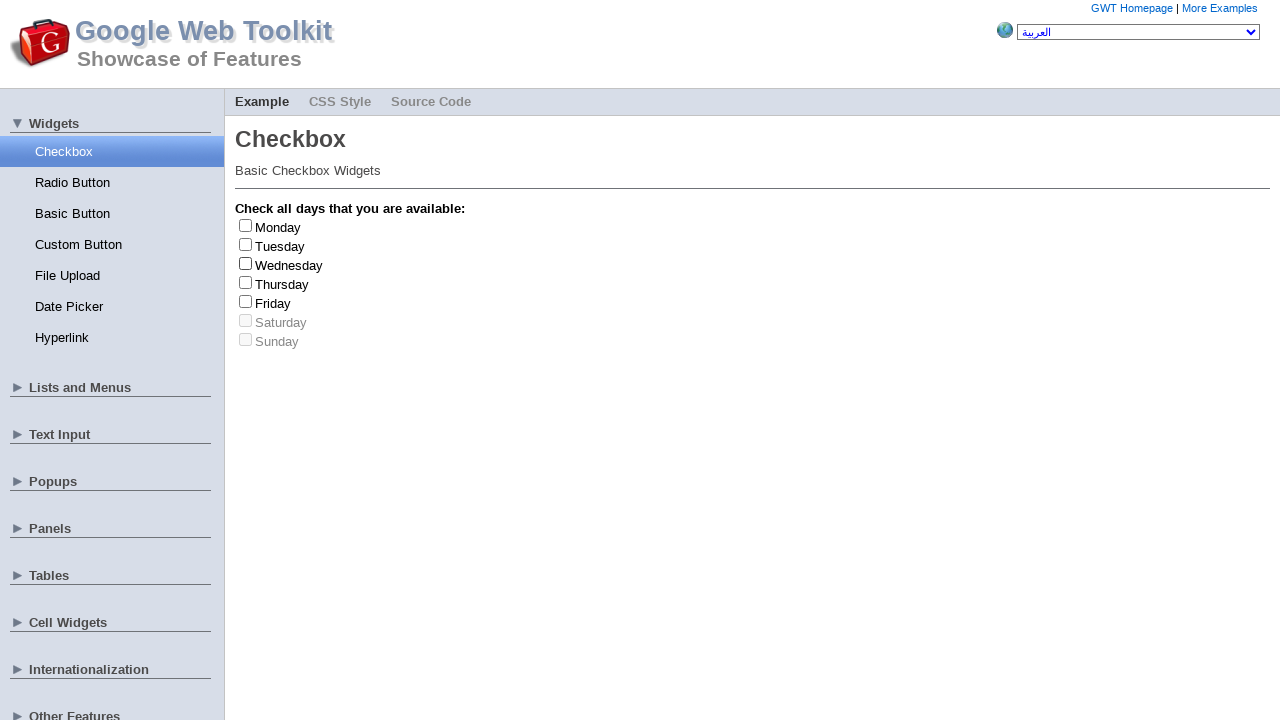

Selected random checkbox at index 4
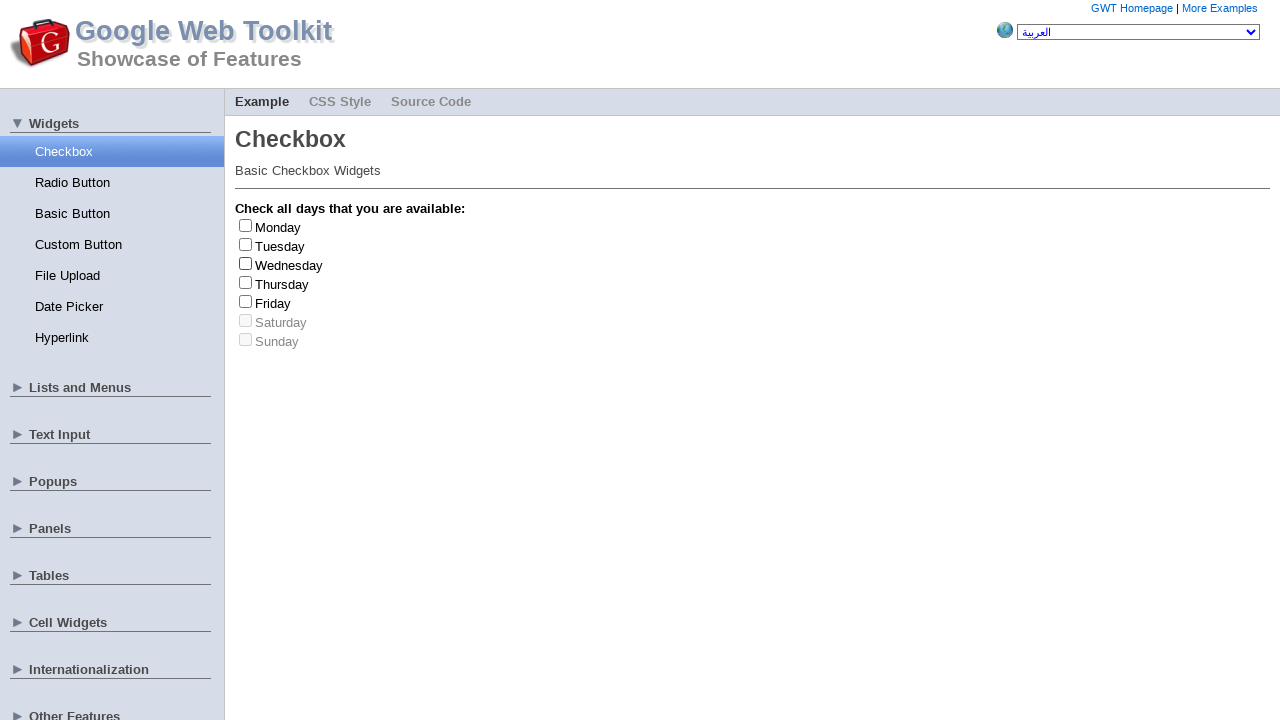

Clicked checkbox to select: Friday at (273, 303) on .gwt-CheckBox > label >> nth=4
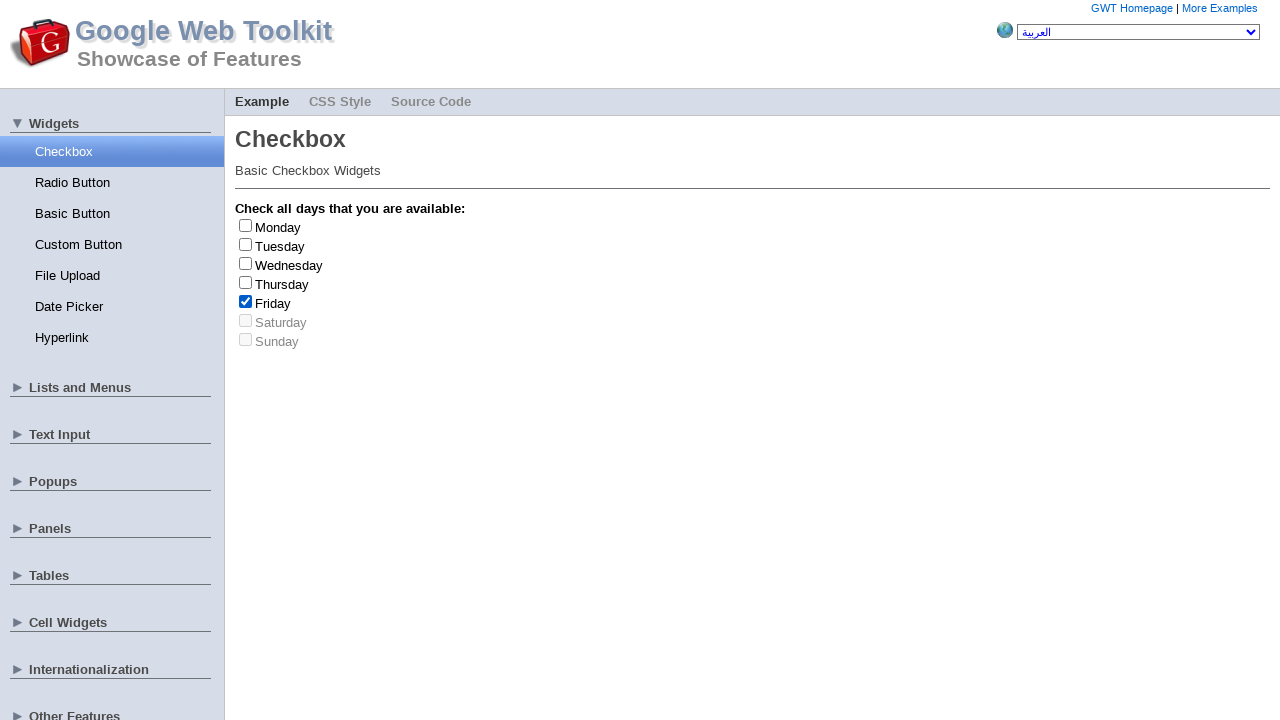

Detected Friday checkbox - incrementing counter
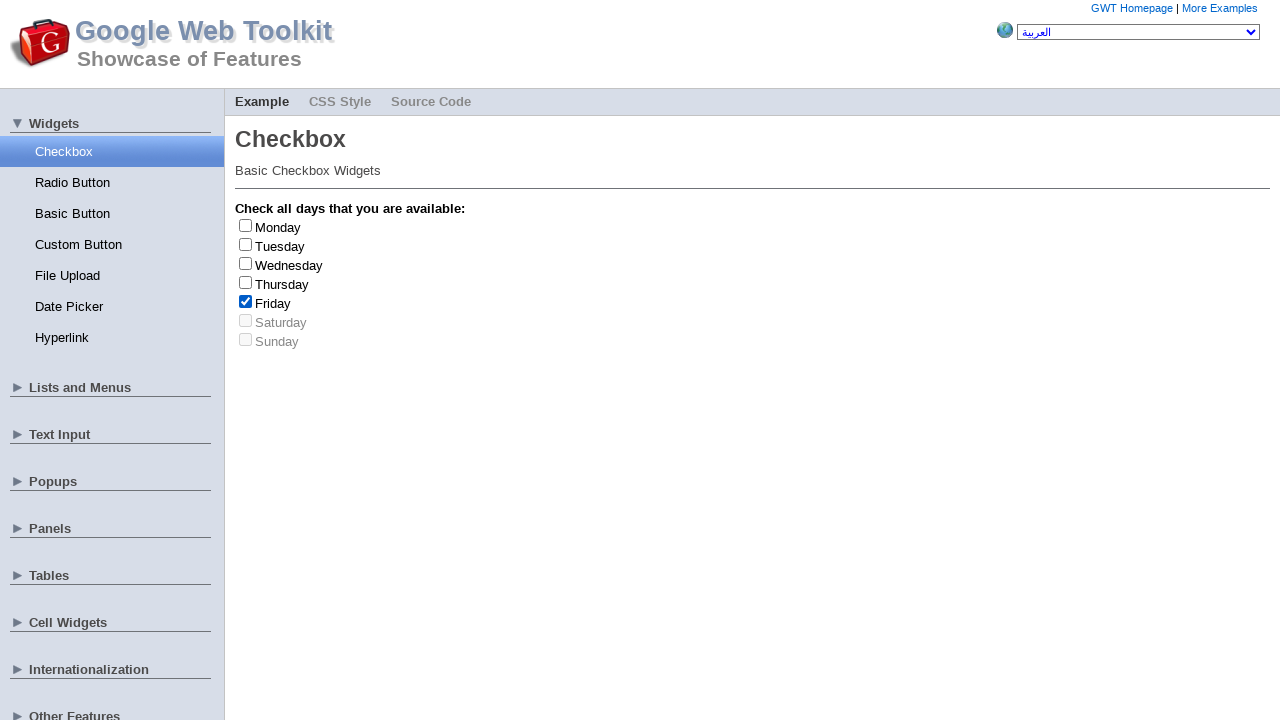

Clicked checkbox to deselect: Friday at (273, 303) on .gwt-CheckBox > label >> nth=4
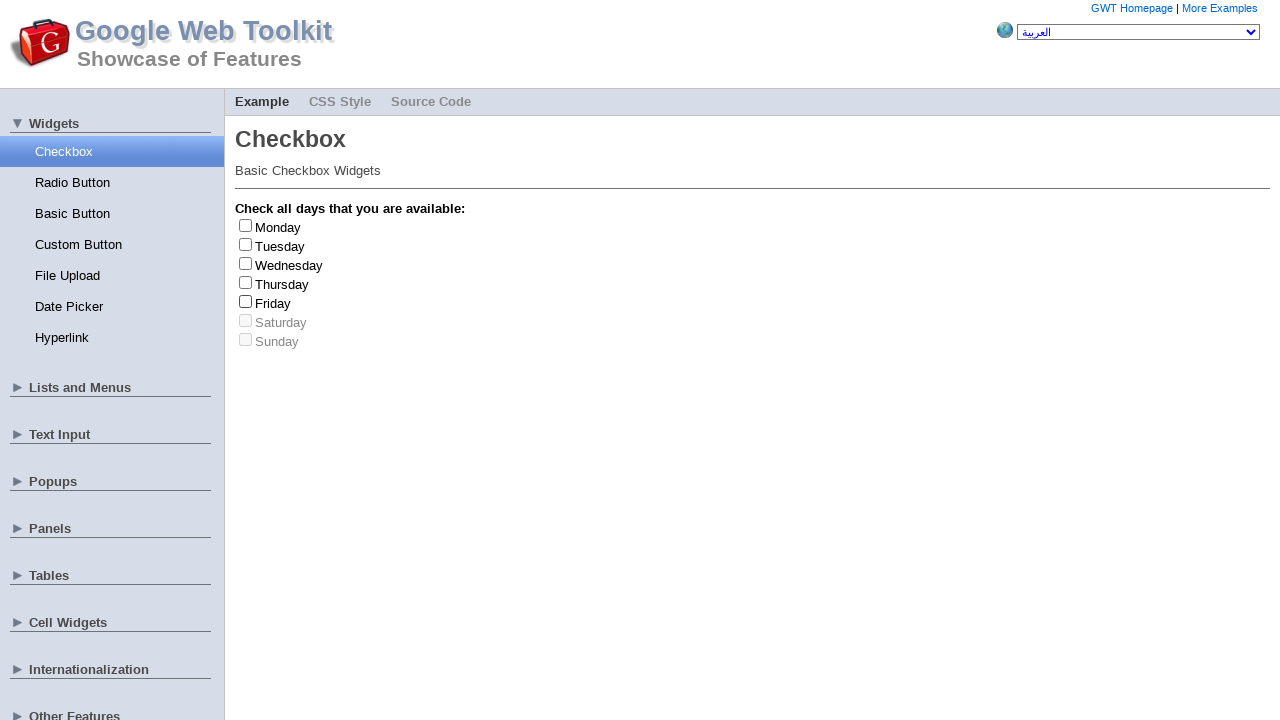

Selected random checkbox at index 2
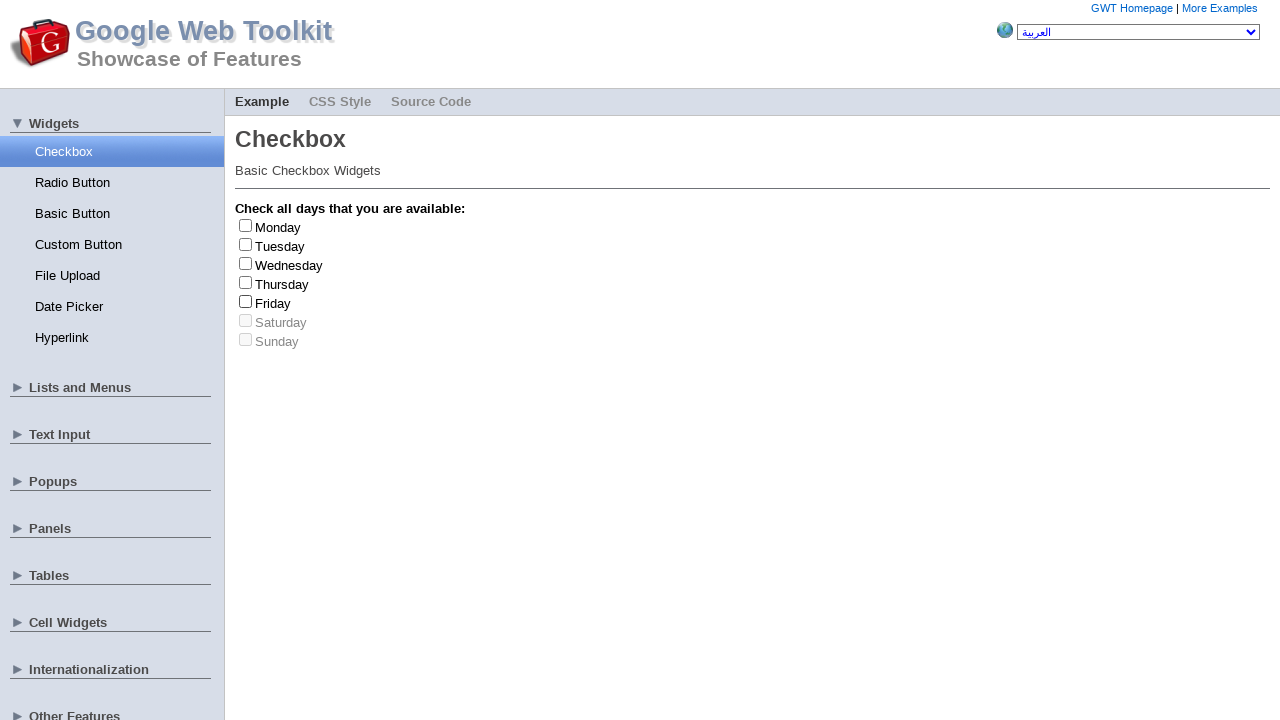

Clicked checkbox to select: Wednesday at (289, 265) on .gwt-CheckBox > label >> nth=2
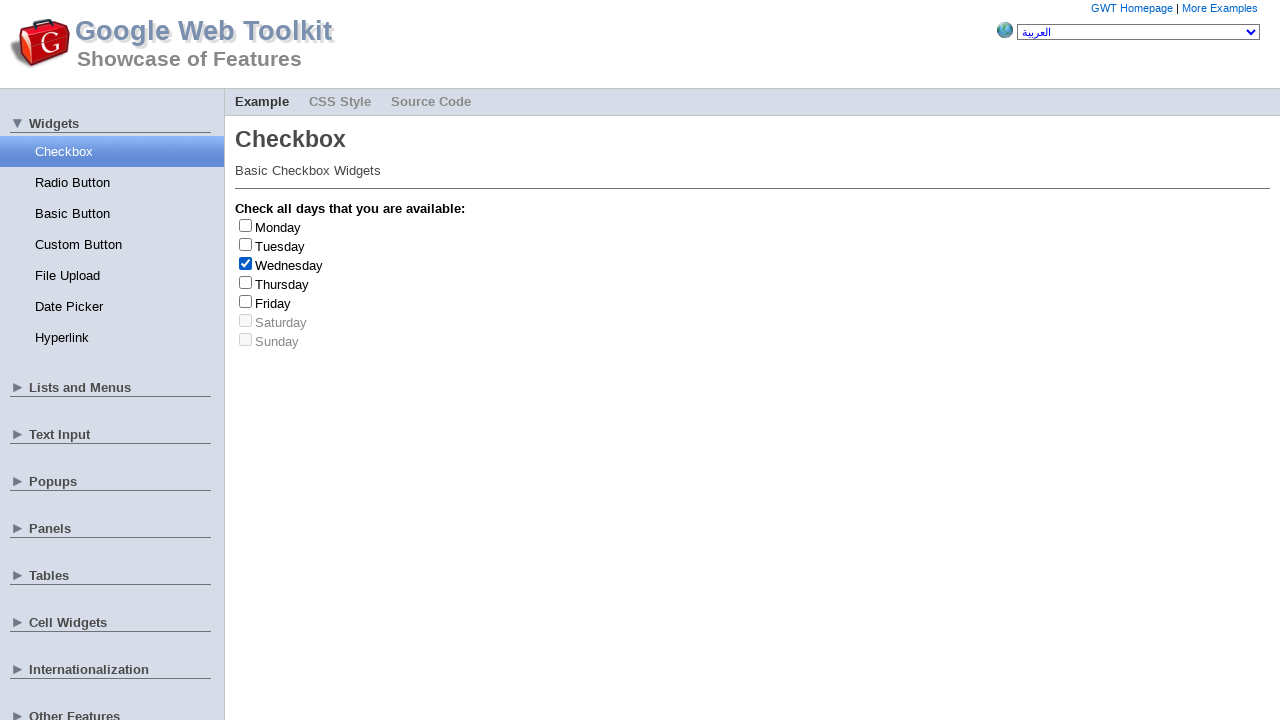

Clicked checkbox to deselect: Wednesday at (289, 265) on .gwt-CheckBox > label >> nth=2
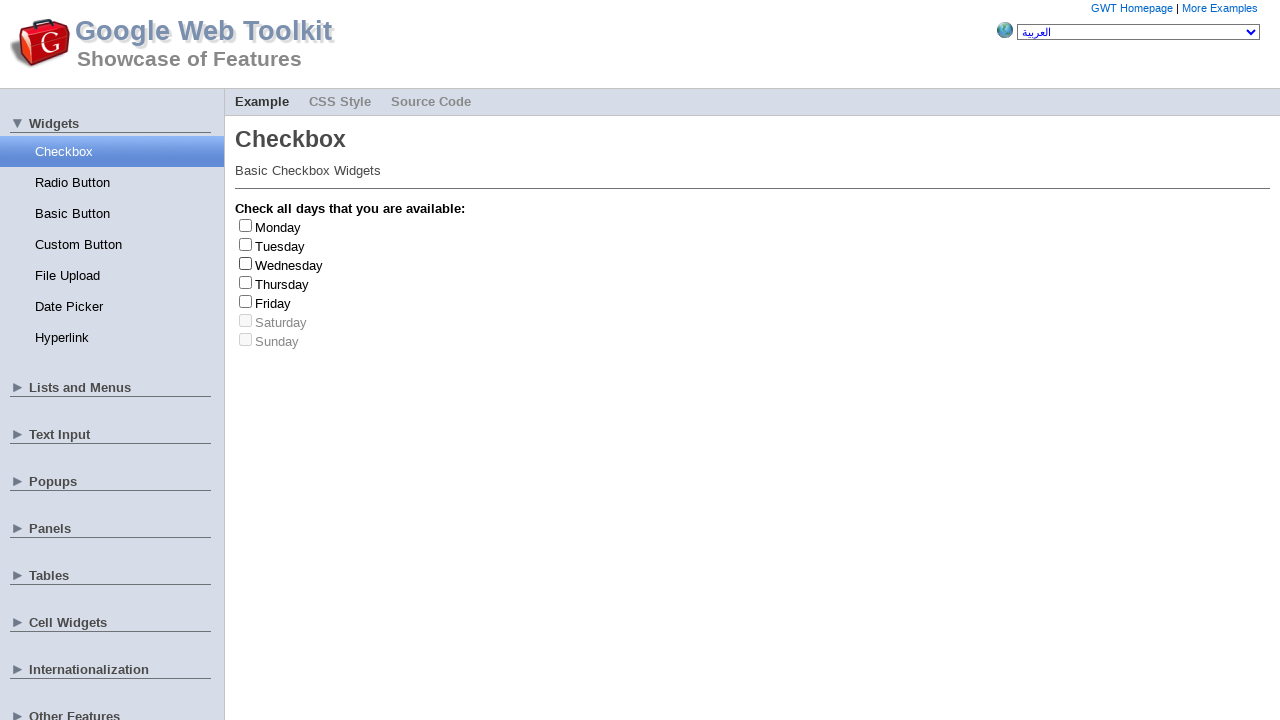

Selected random checkbox at index 5
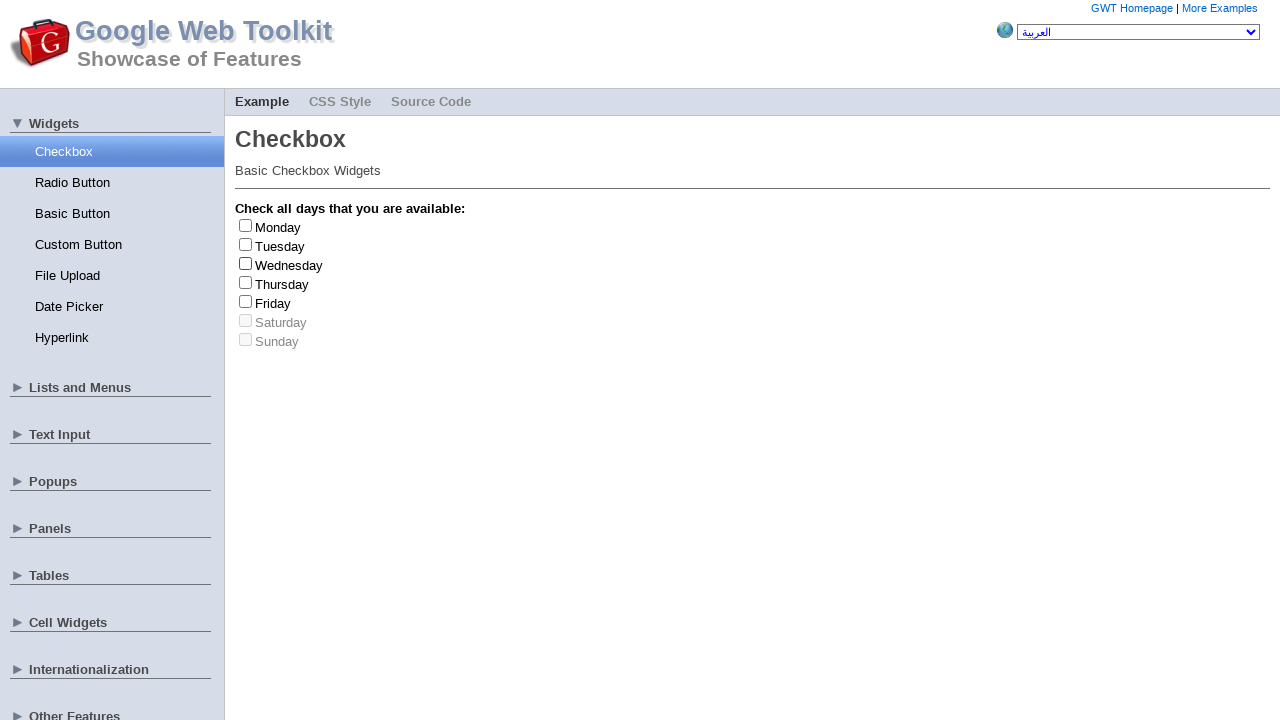

Selected random checkbox at index 4
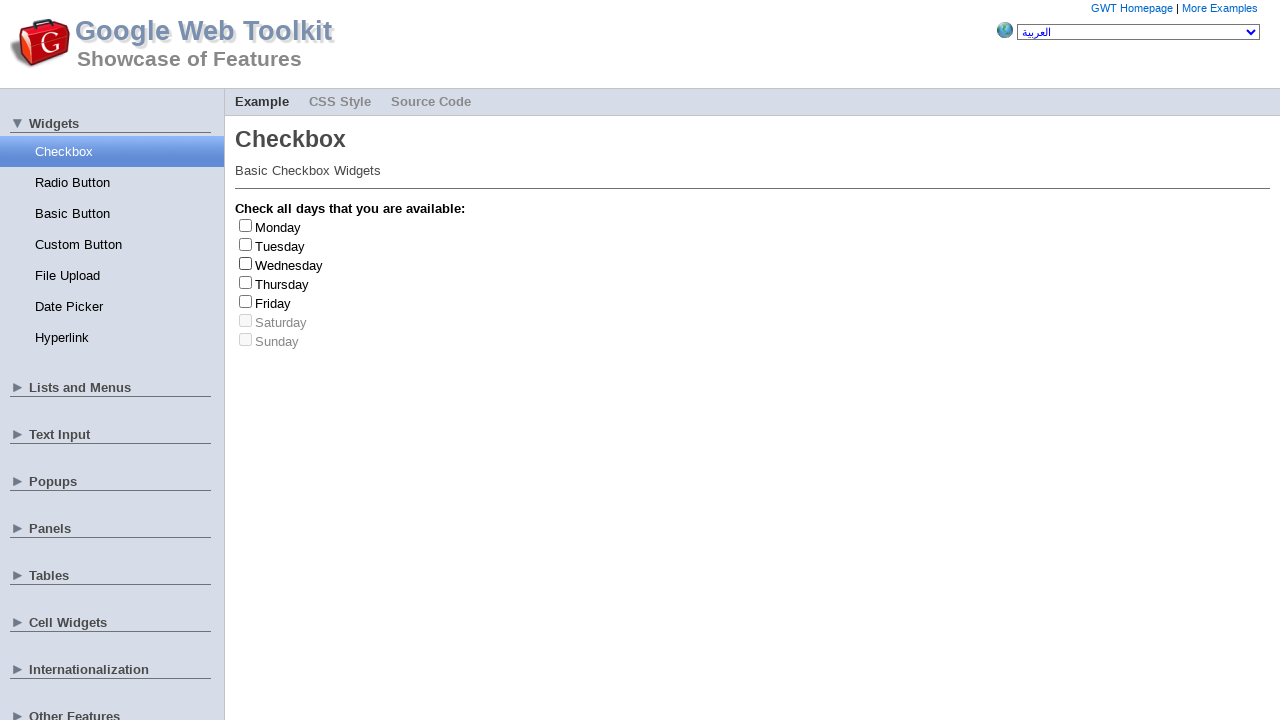

Clicked checkbox to select: Friday at (273, 303) on .gwt-CheckBox > label >> nth=4
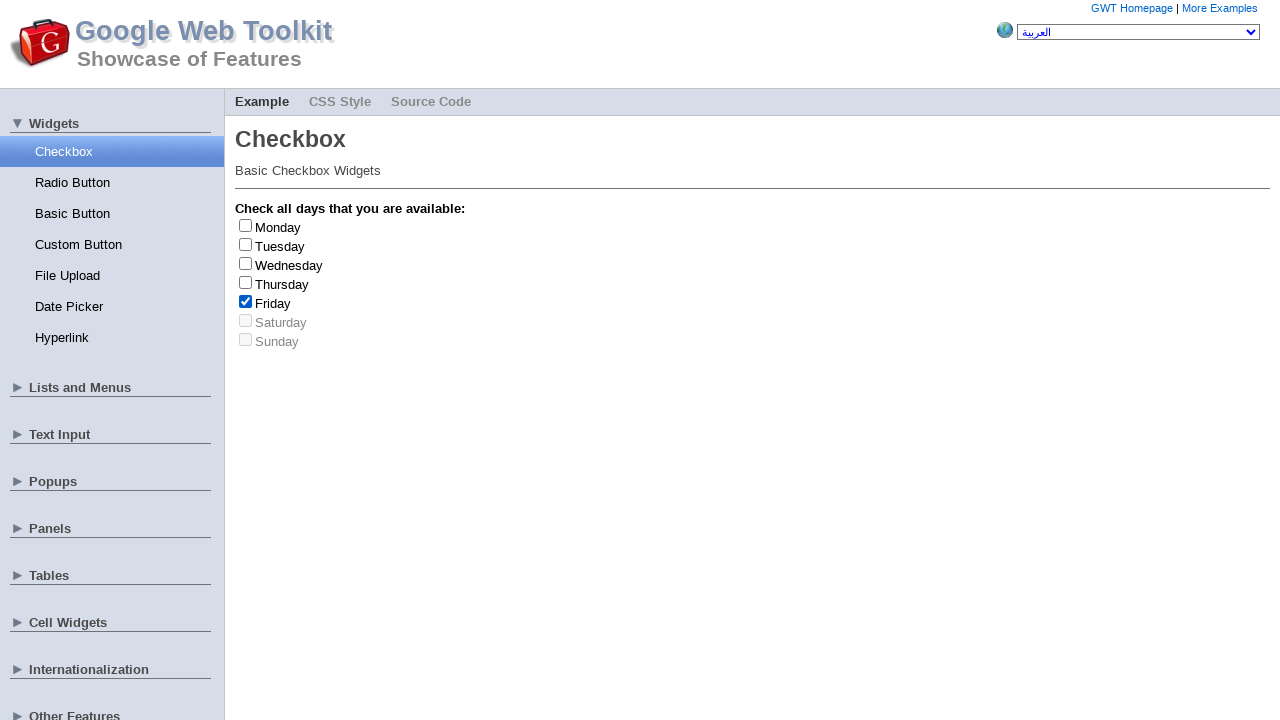

Detected Friday checkbox - incrementing counter
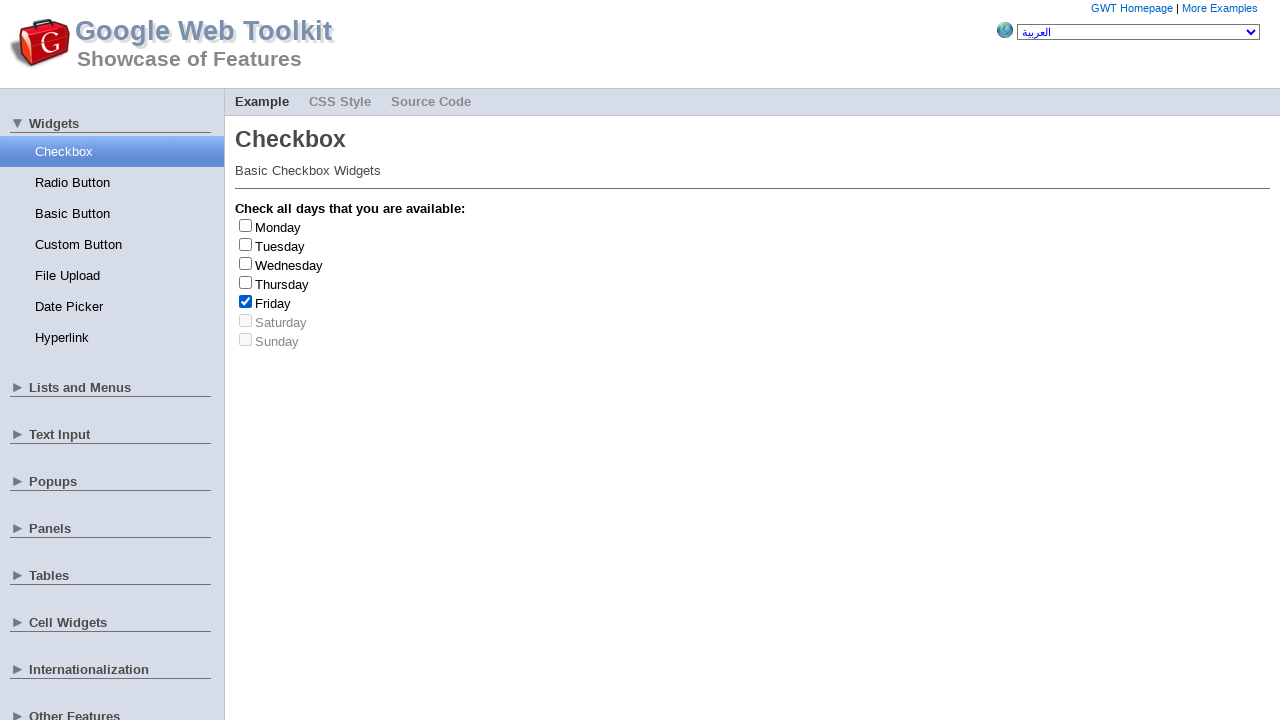

Clicked checkbox to deselect: Friday at (273, 303) on .gwt-CheckBox > label >> nth=4
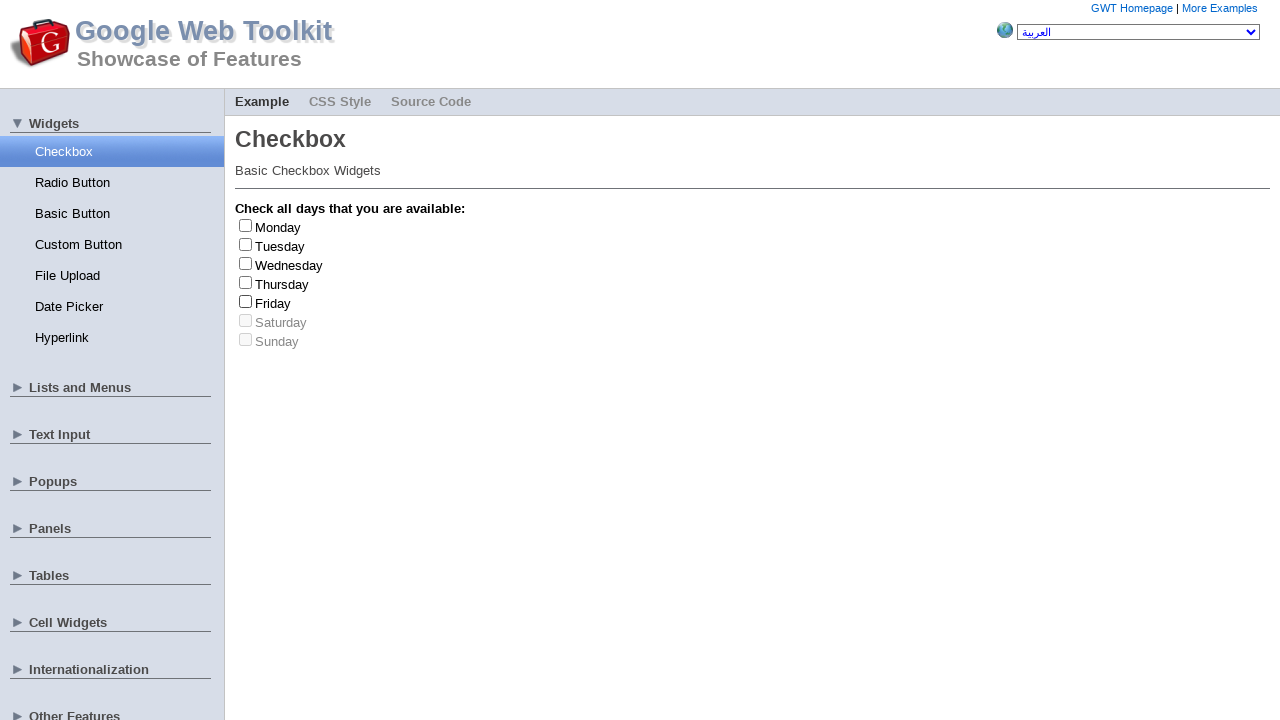

Selected random checkbox at index 3
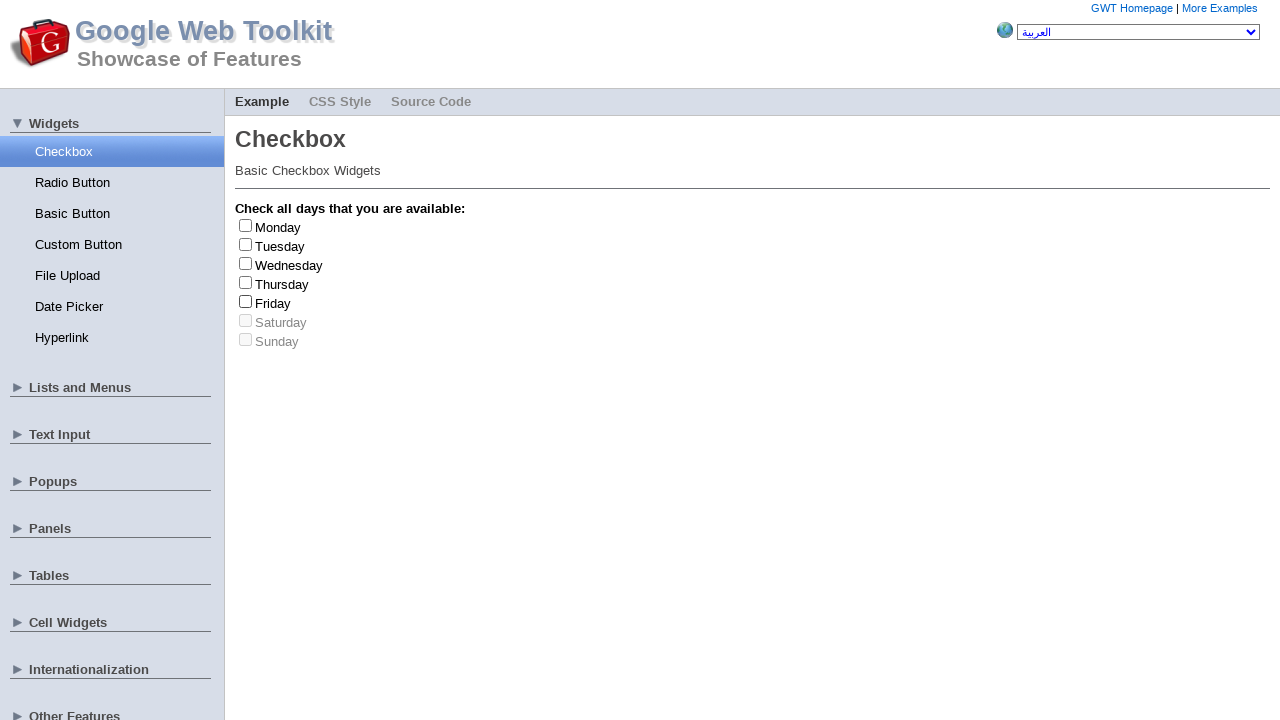

Clicked checkbox to select: Thursday at (282, 284) on .gwt-CheckBox > label >> nth=3
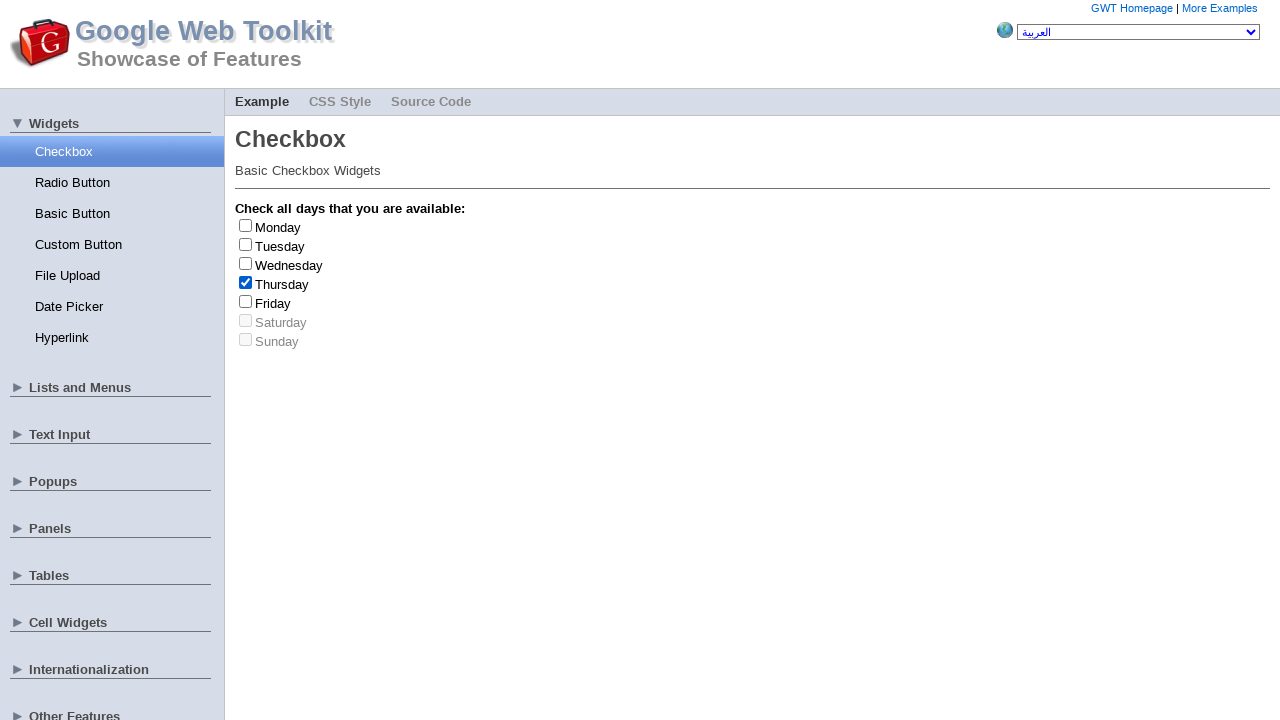

Clicked checkbox to deselect: Thursday at (282, 284) on .gwt-CheckBox > label >> nth=3
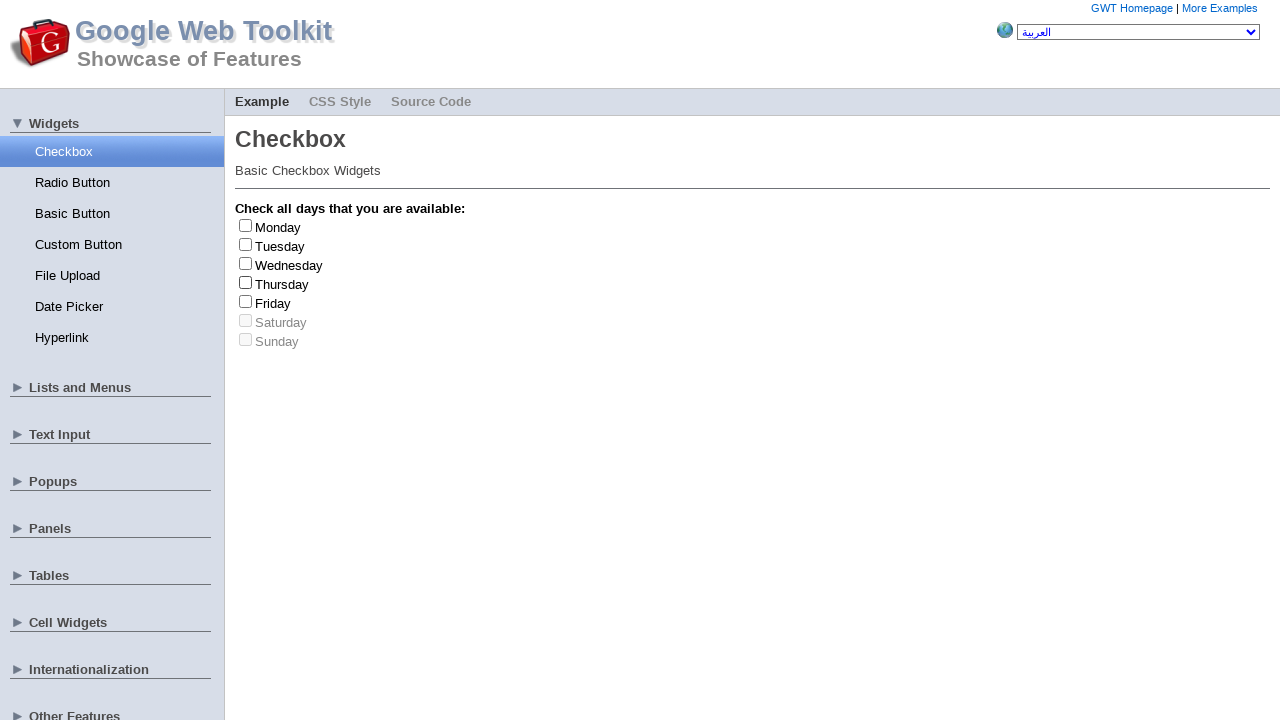

Selected random checkbox at index 0
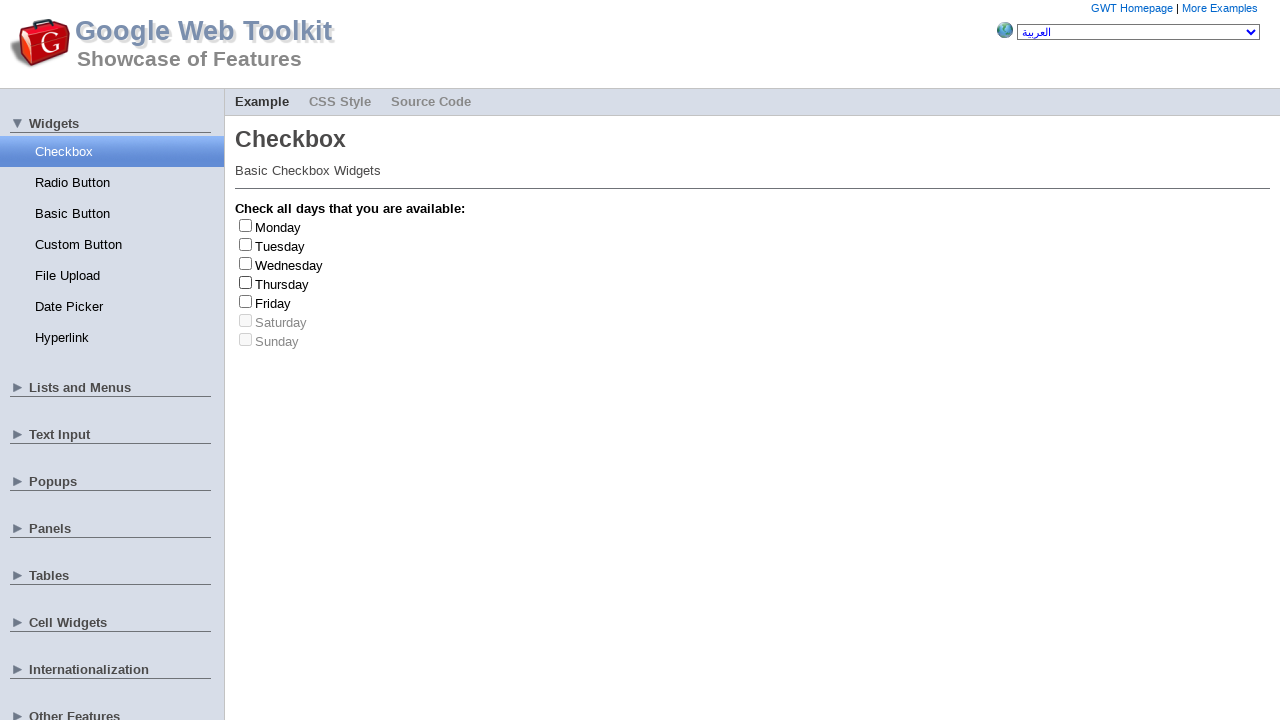

Clicked checkbox to select: Monday at (278, 227) on .gwt-CheckBox > label >> nth=0
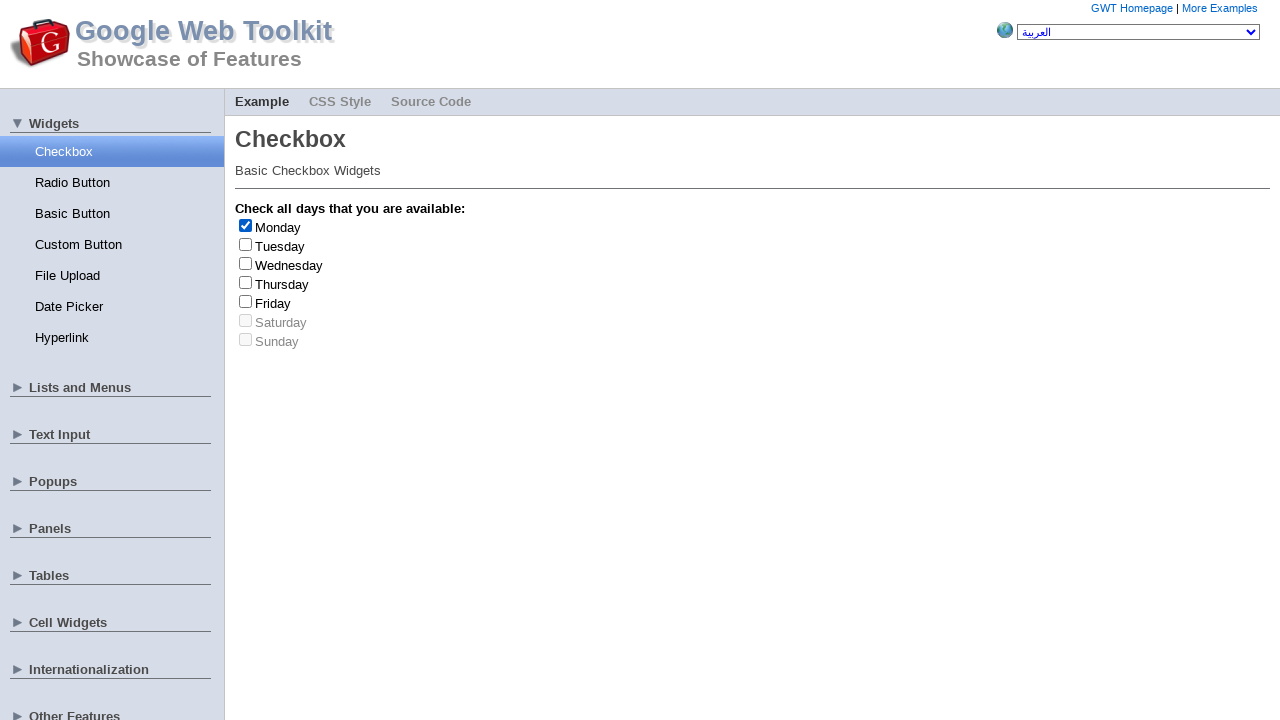

Clicked checkbox to deselect: Monday at (278, 227) on .gwt-CheckBox > label >> nth=0
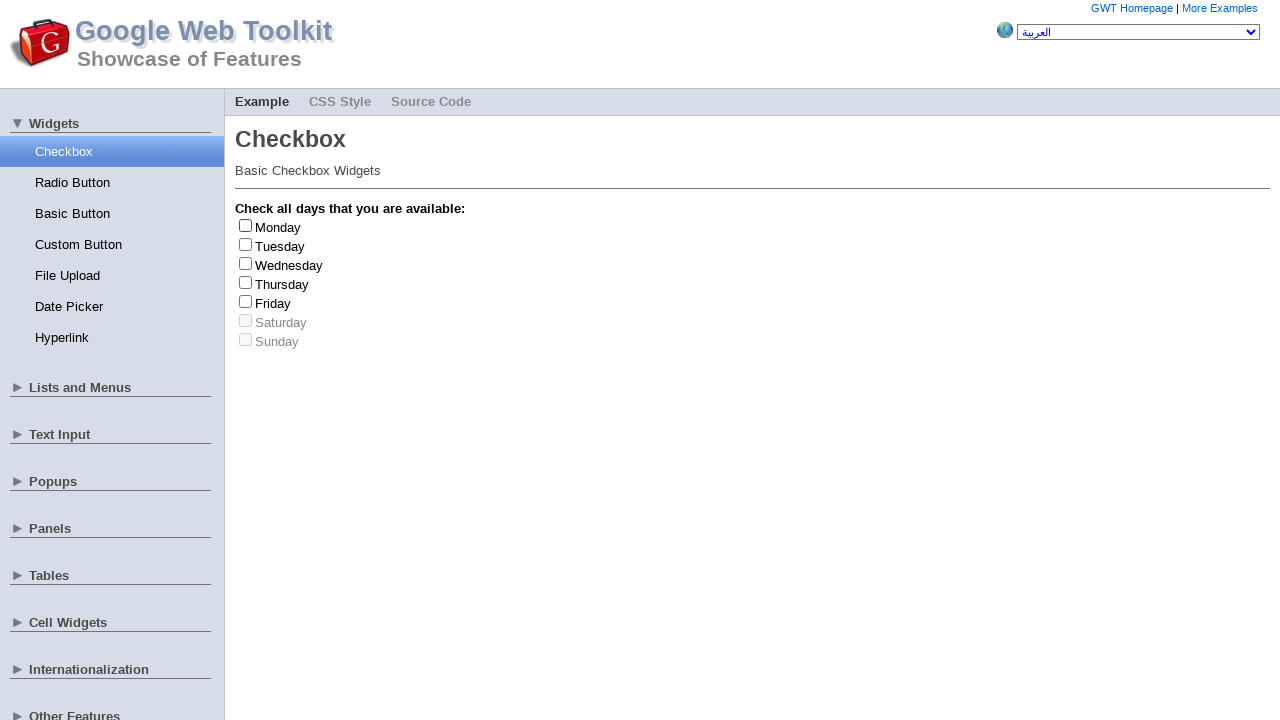

Selected random checkbox at index 1
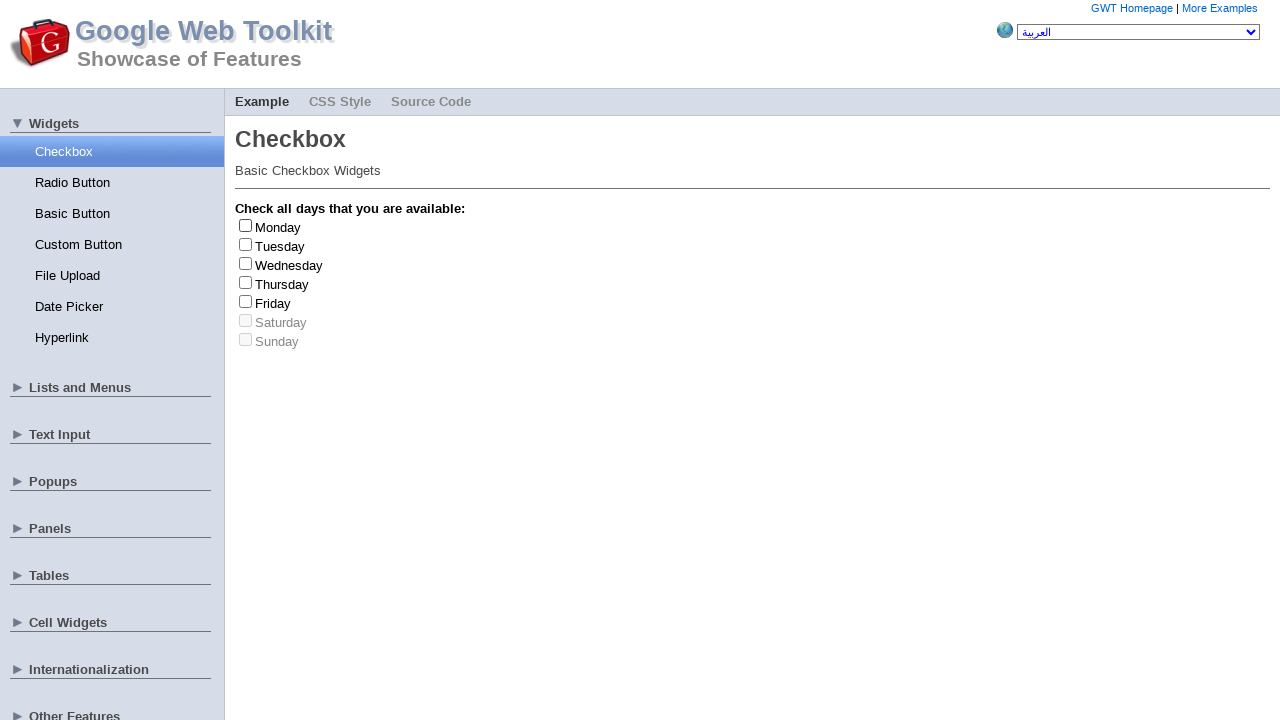

Clicked checkbox to select: Tuesday at (280, 246) on .gwt-CheckBox > label >> nth=1
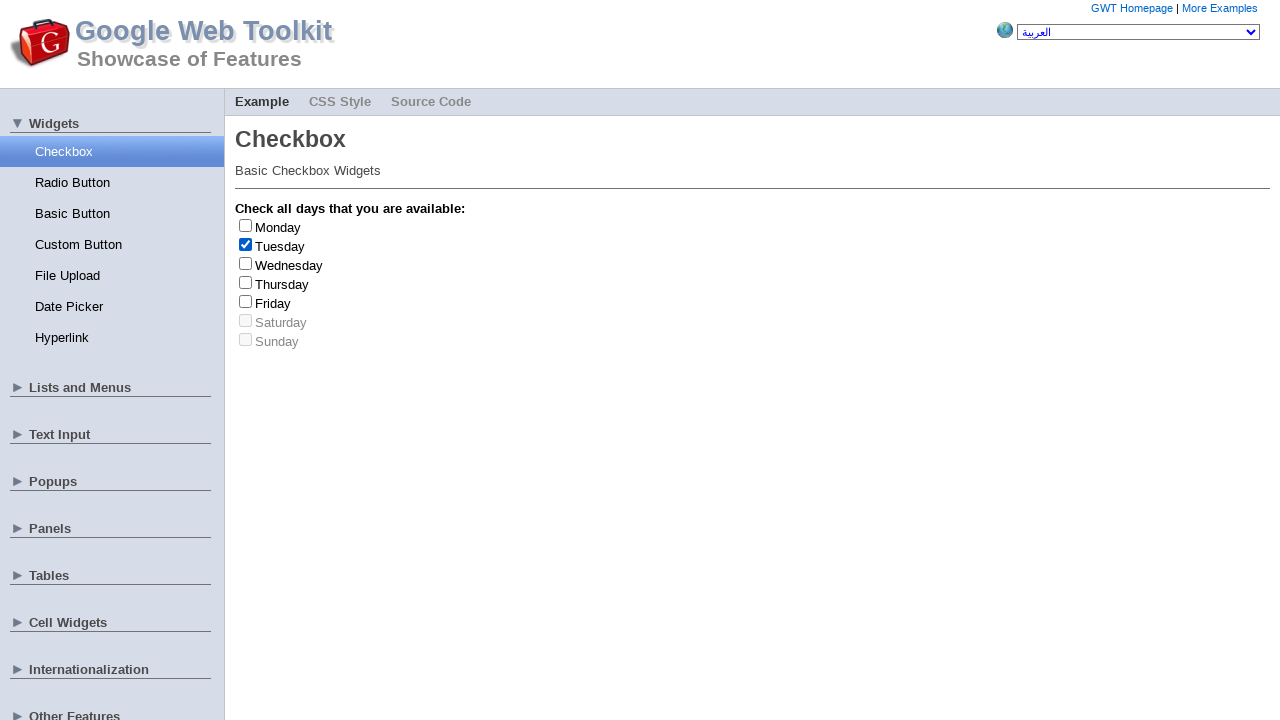

Clicked checkbox to deselect: Tuesday at (280, 246) on .gwt-CheckBox > label >> nth=1
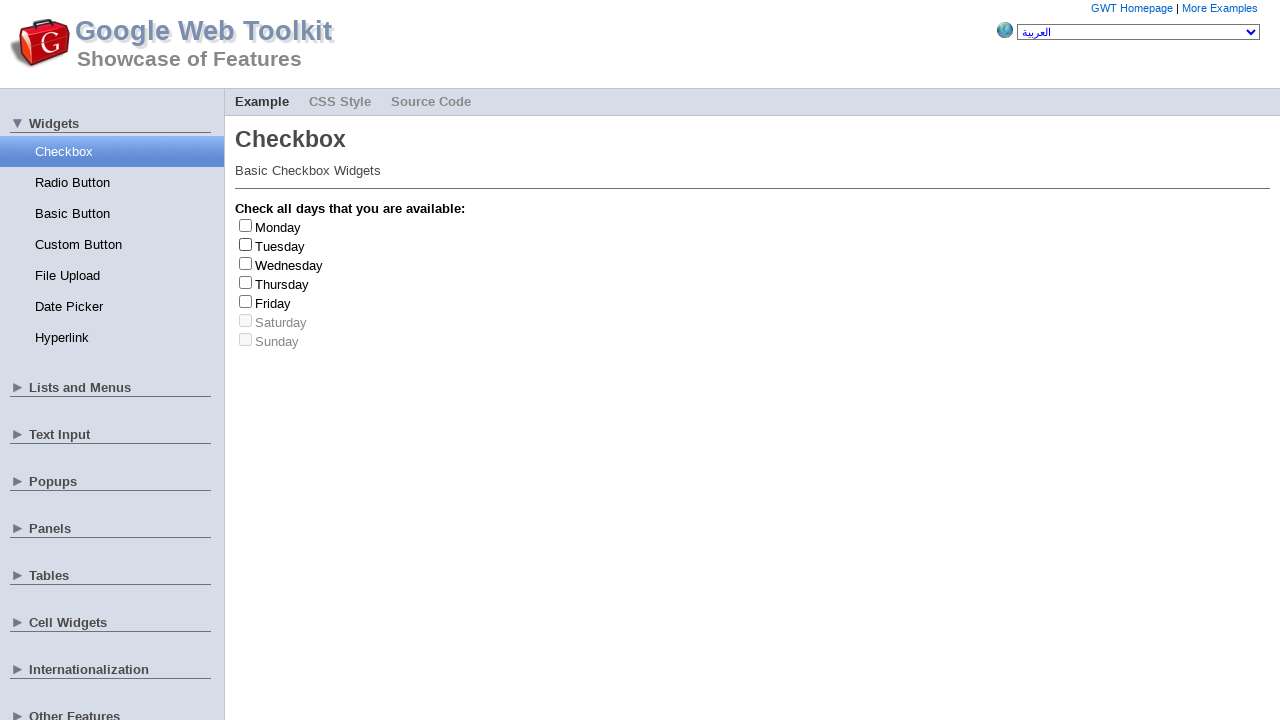

Selected random checkbox at index 0
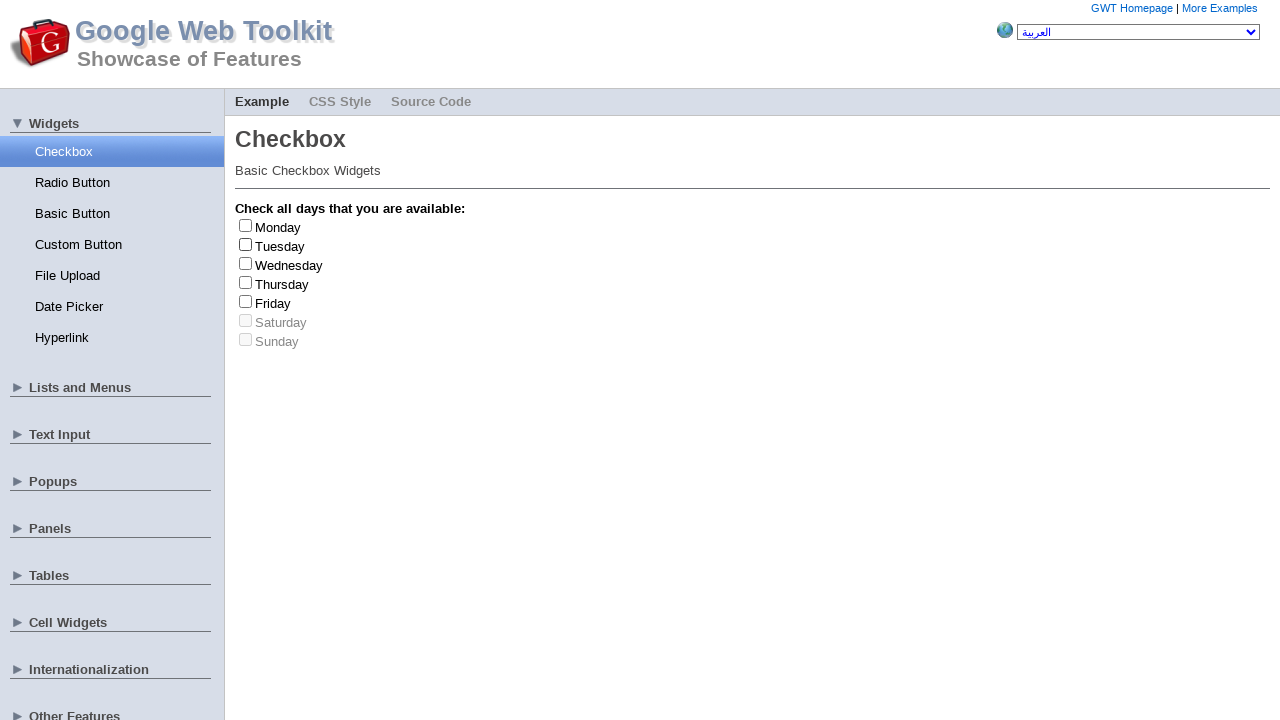

Clicked checkbox to select: Monday at (278, 227) on .gwt-CheckBox > label >> nth=0
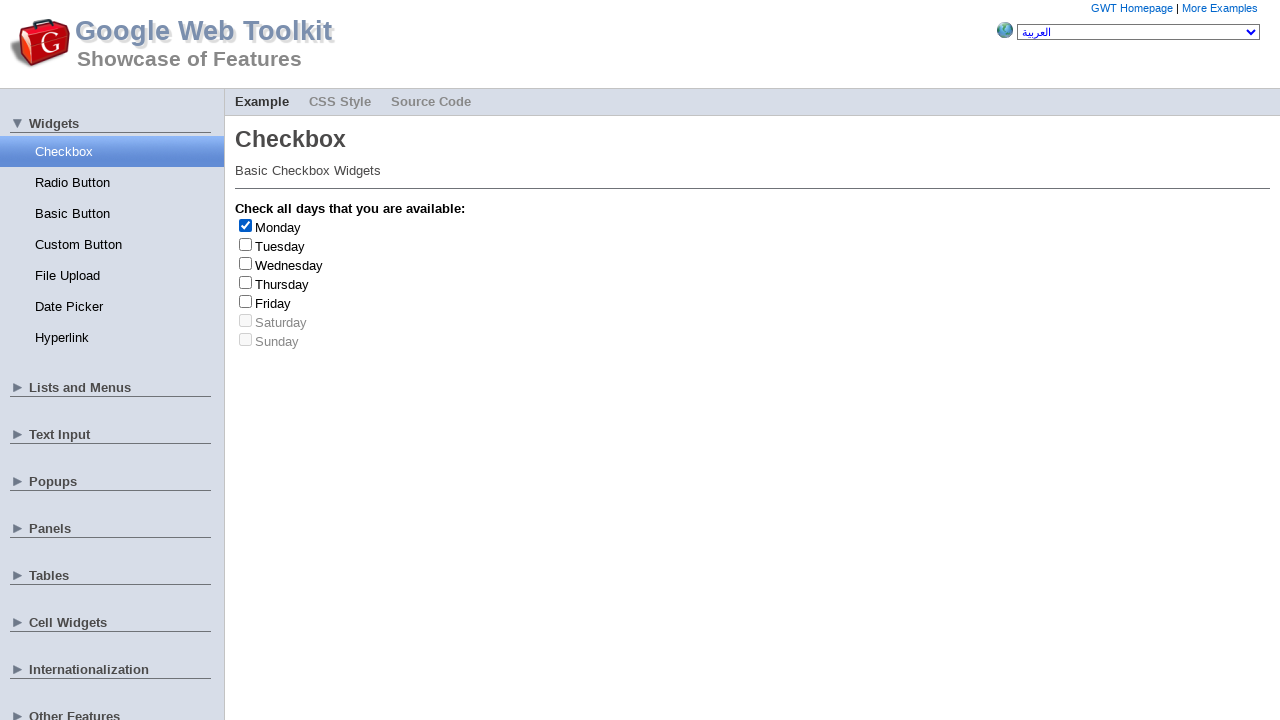

Clicked checkbox to deselect: Monday at (278, 227) on .gwt-CheckBox > label >> nth=0
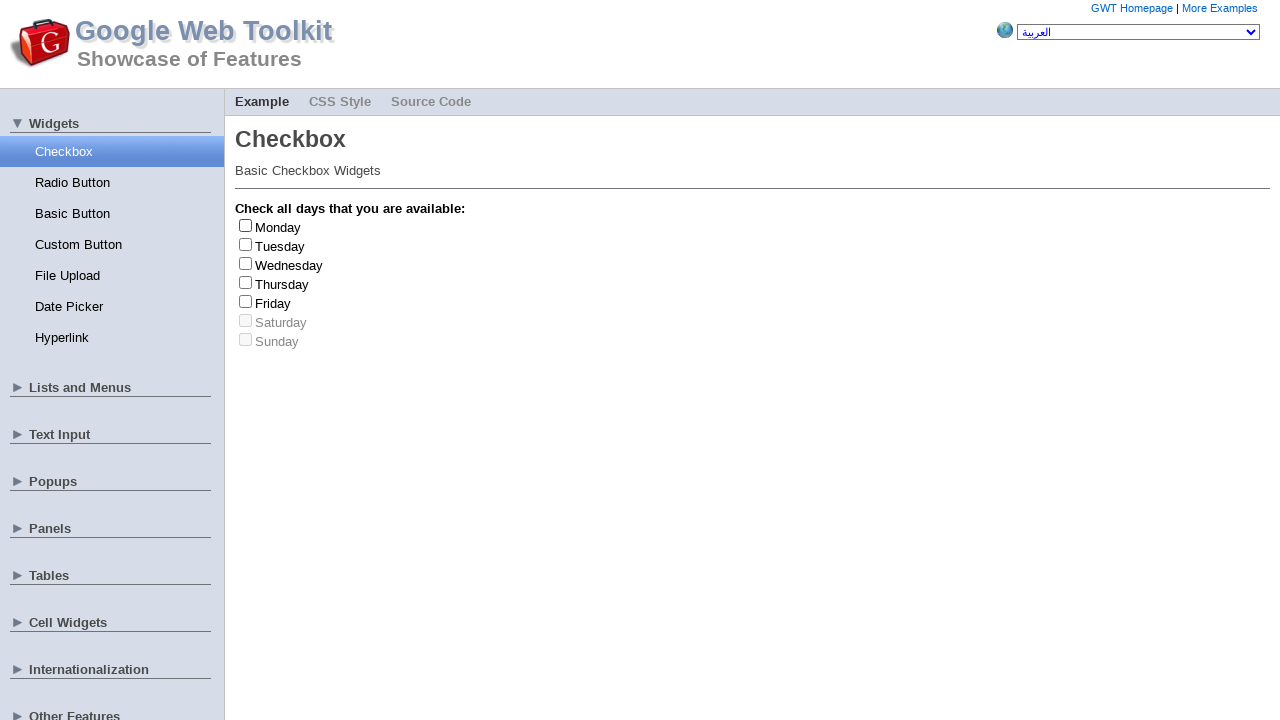

Selected random checkbox at index 4
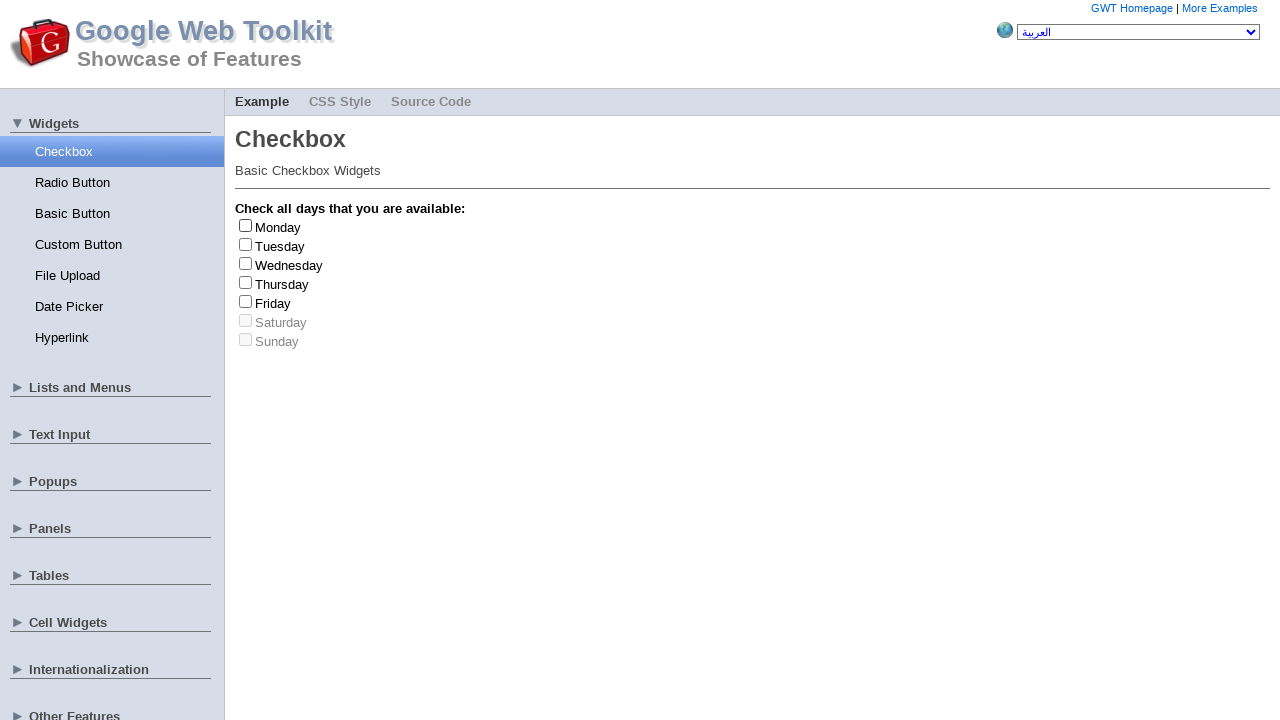

Clicked checkbox to select: Friday at (273, 303) on .gwt-CheckBox > label >> nth=4
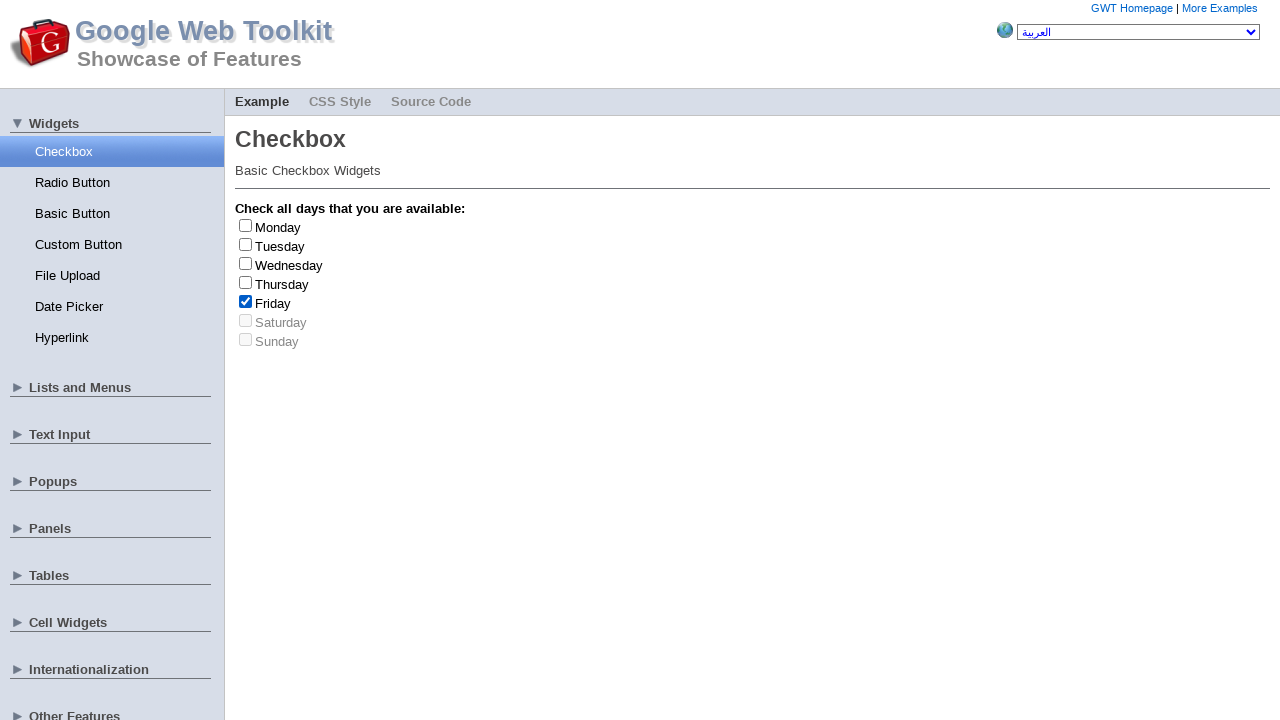

Detected Friday checkbox - incrementing counter
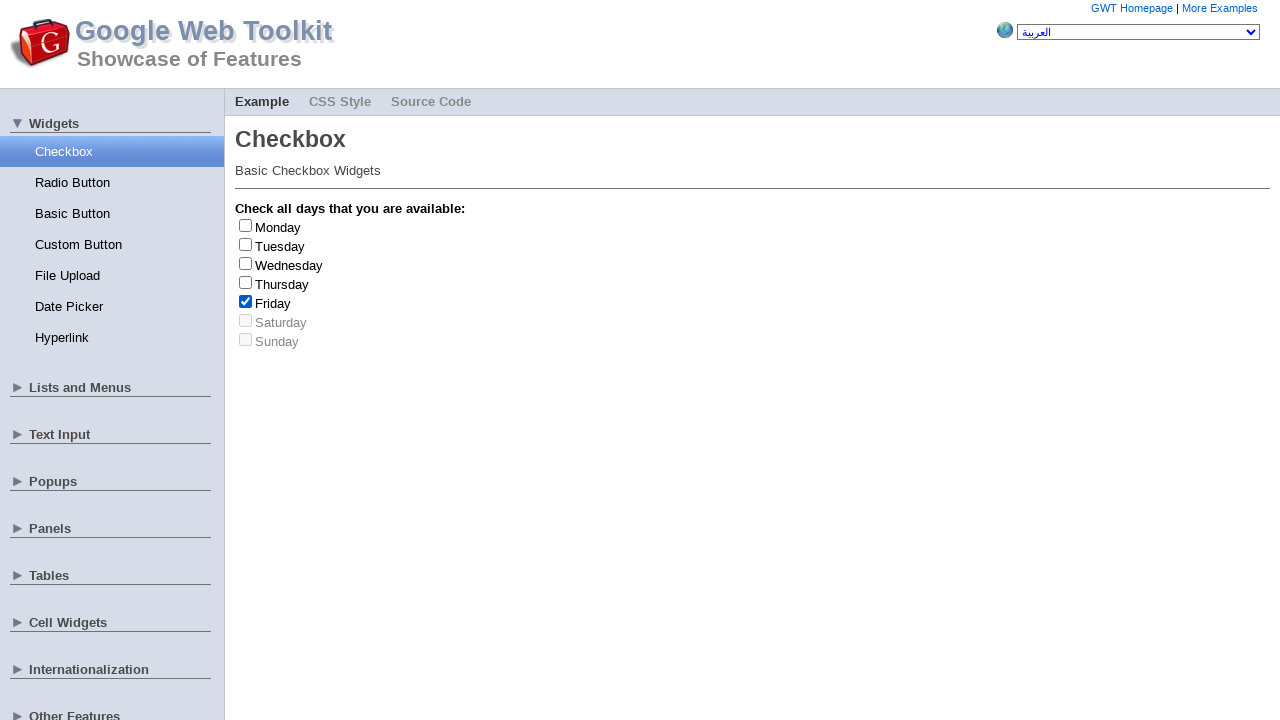

Clicked checkbox to deselect: Friday at (273, 303) on .gwt-CheckBox > label >> nth=4
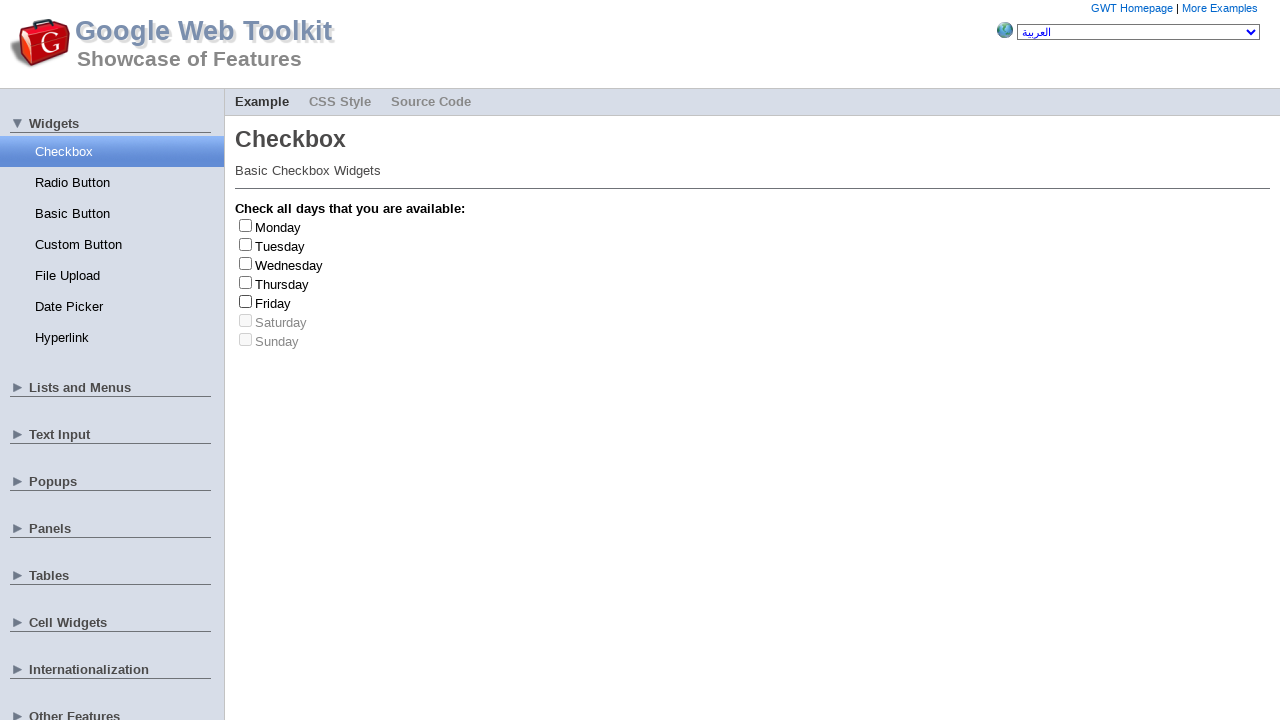

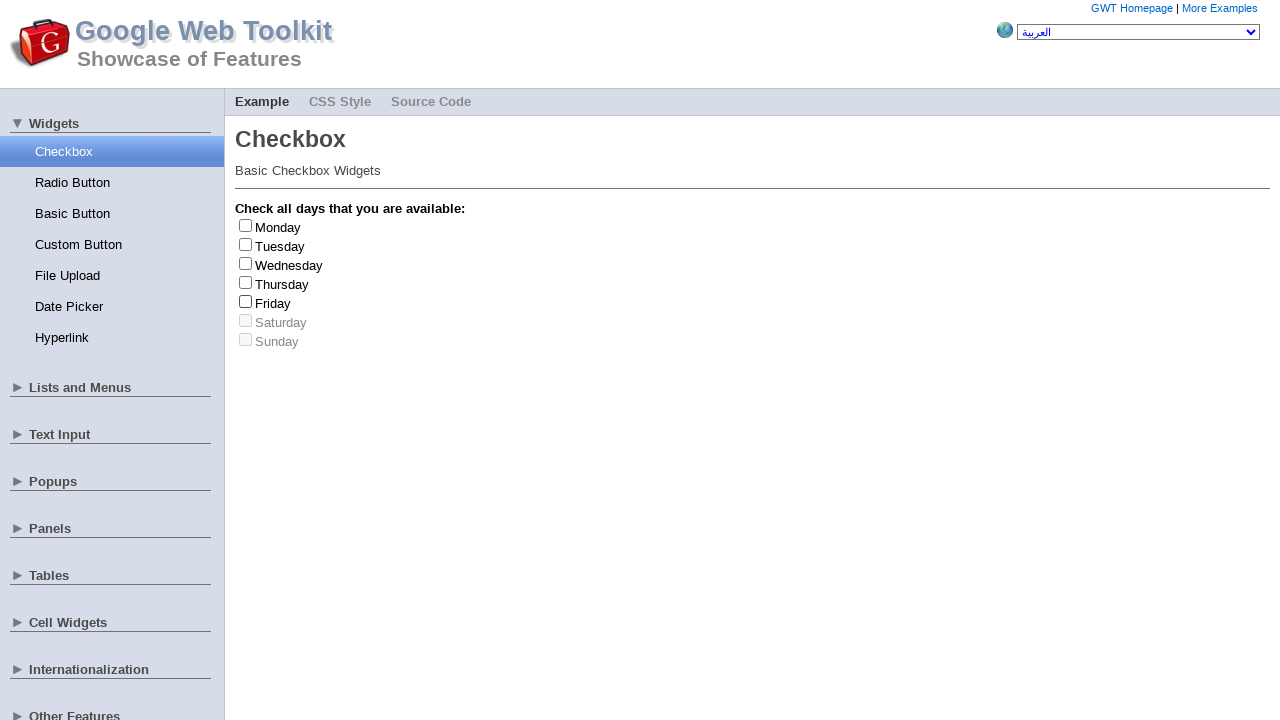